Tests marking all todo items as completed using the toggle all checkbox

Starting URL: https://demo.playwright.dev/todomvc

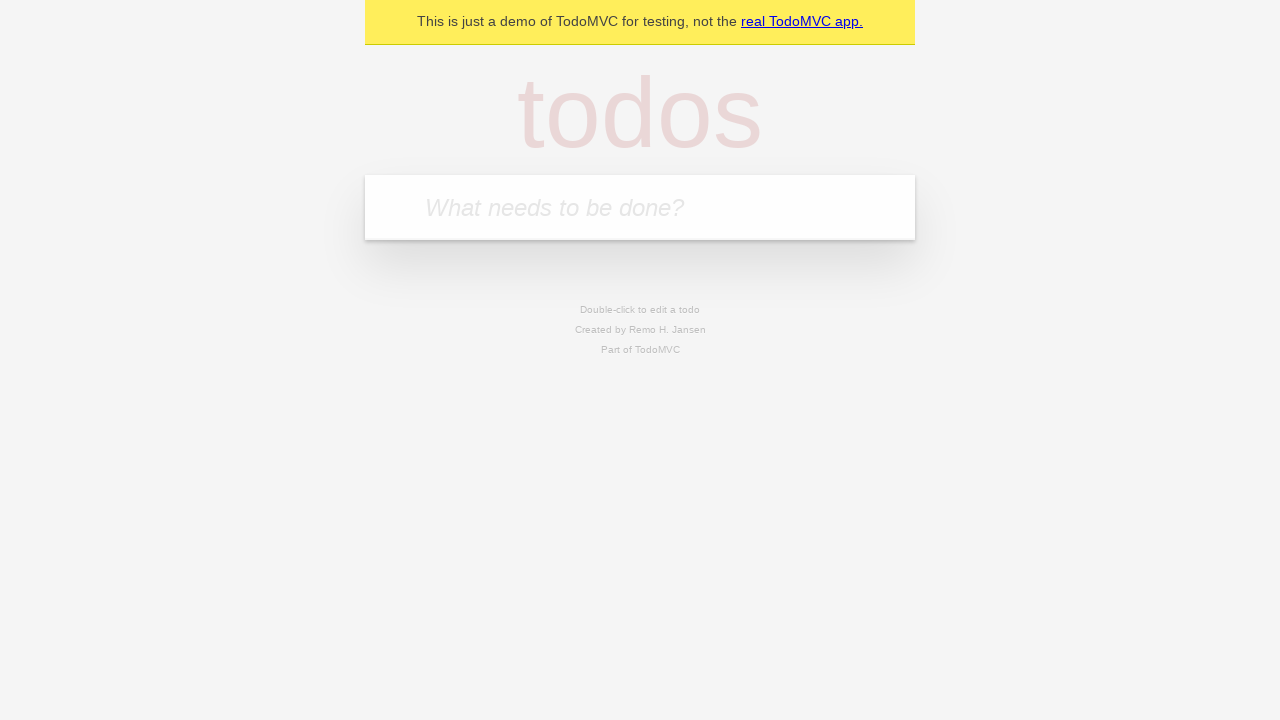

Filled input field with 'buy some cheese' on internal:attr=[placeholder="What needs to be done?"i]
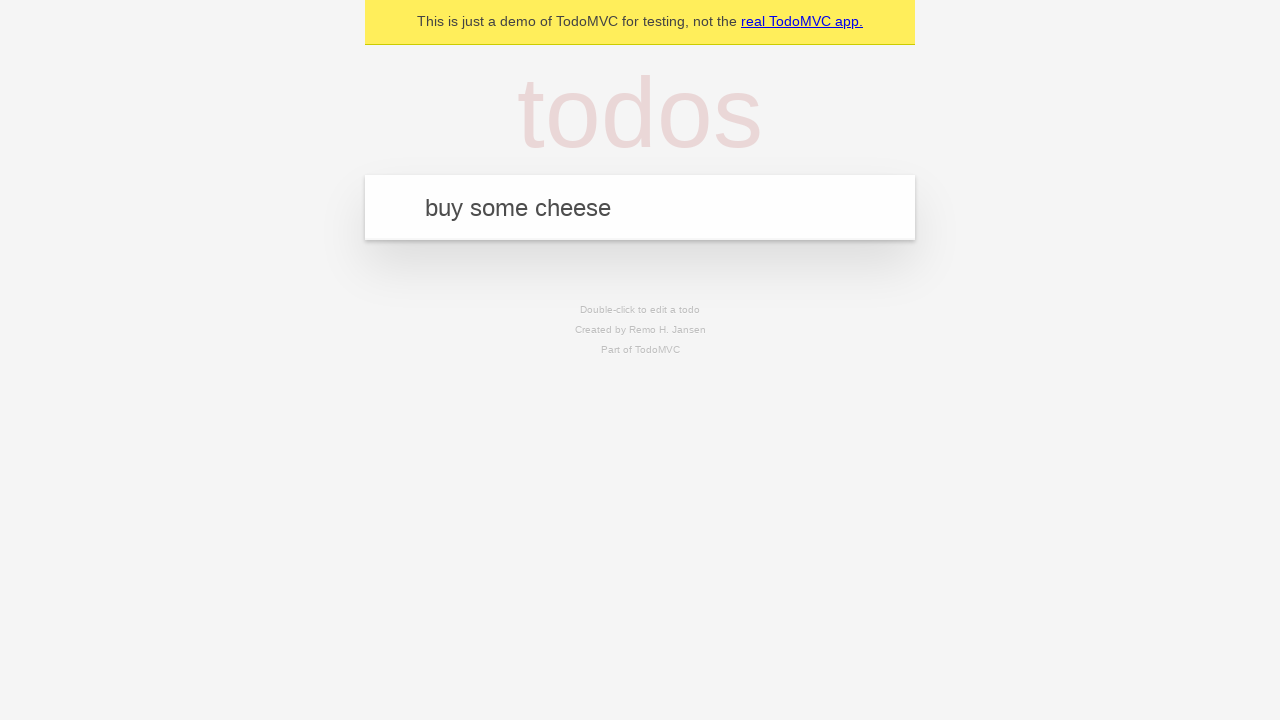

Pressed Enter to add first todo item on internal:attr=[placeholder="What needs to be done?"i]
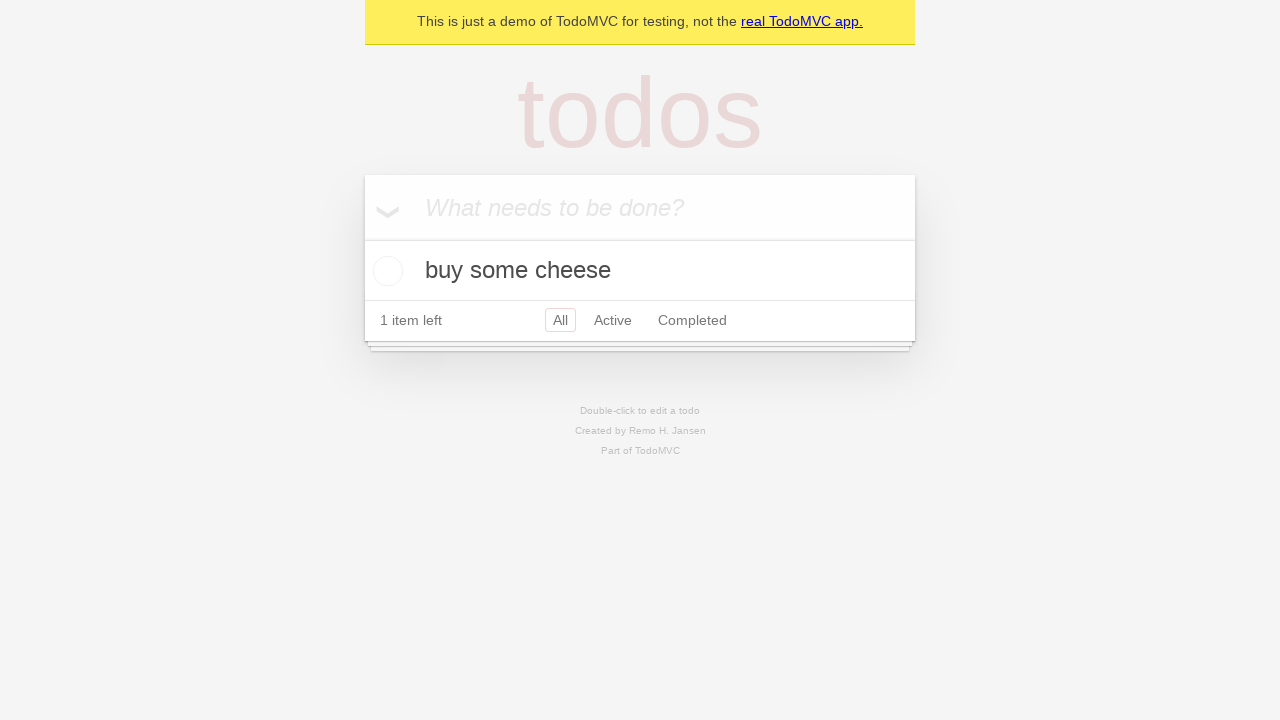

Filled input field with 'feed the cat' on internal:attr=[placeholder="What needs to be done?"i]
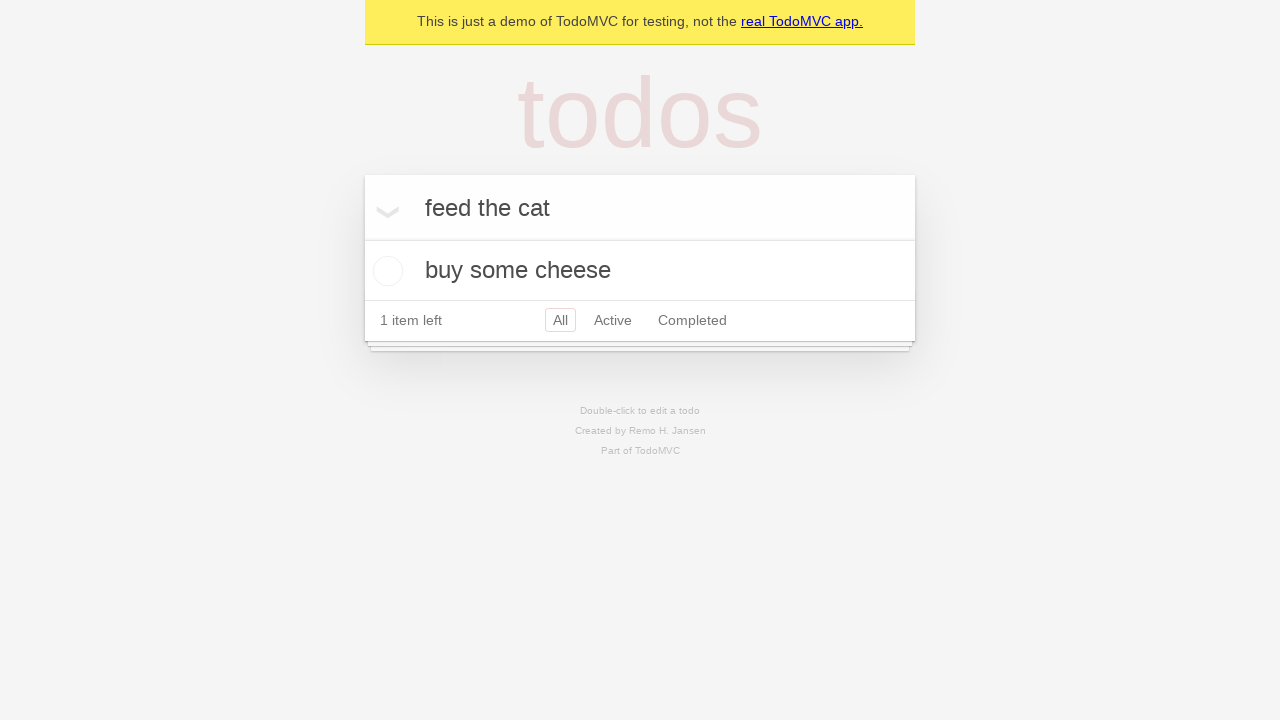

Pressed Enter to add second todo item on internal:attr=[placeholder="What needs to be done?"i]
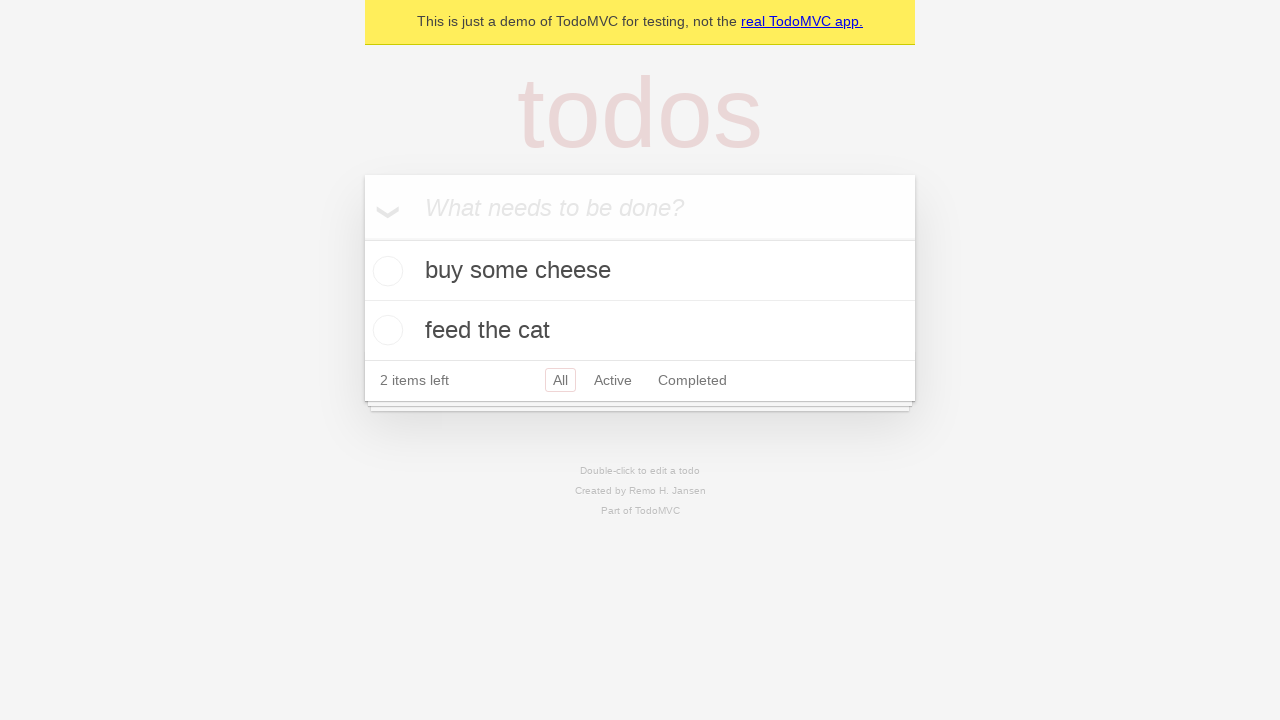

Filled input field with 'book a doctors appointment' on internal:attr=[placeholder="What needs to be done?"i]
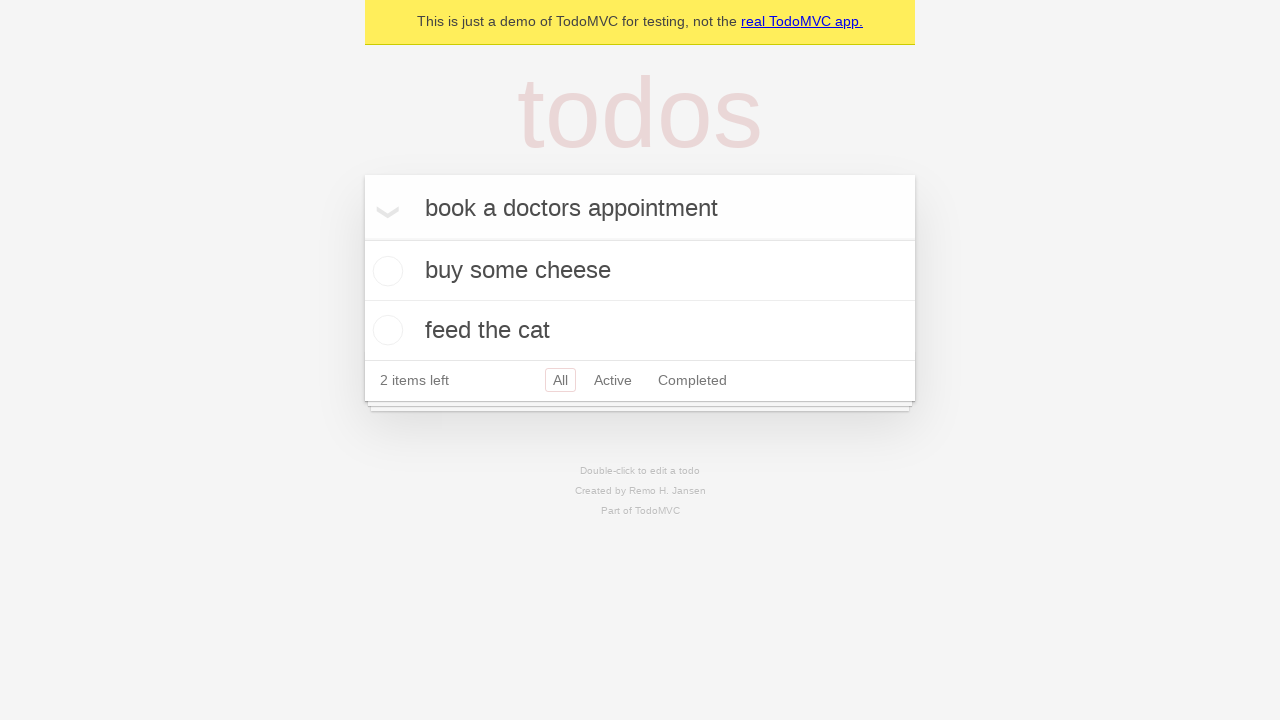

Pressed Enter to add third todo item on internal:attr=[placeholder="What needs to be done?"i]
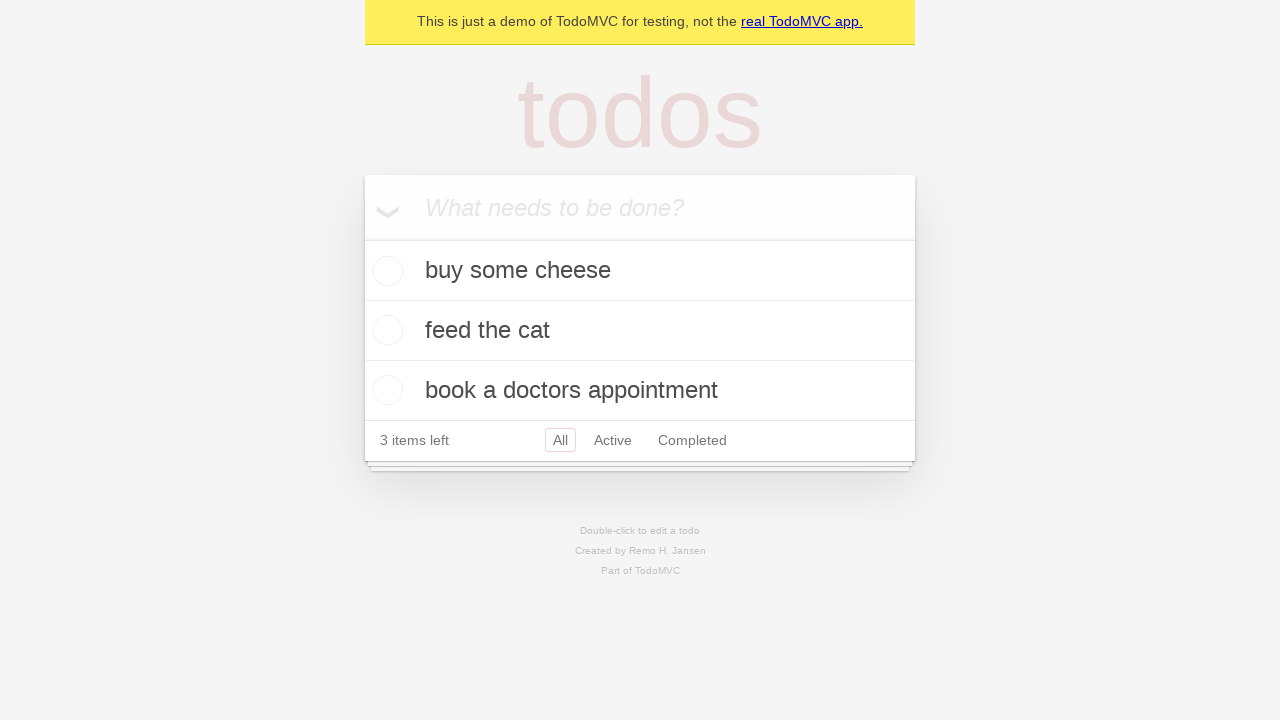

Checked 'Mark all as complete' checkbox at (362, 238) on internal:label="Mark all as complete"i
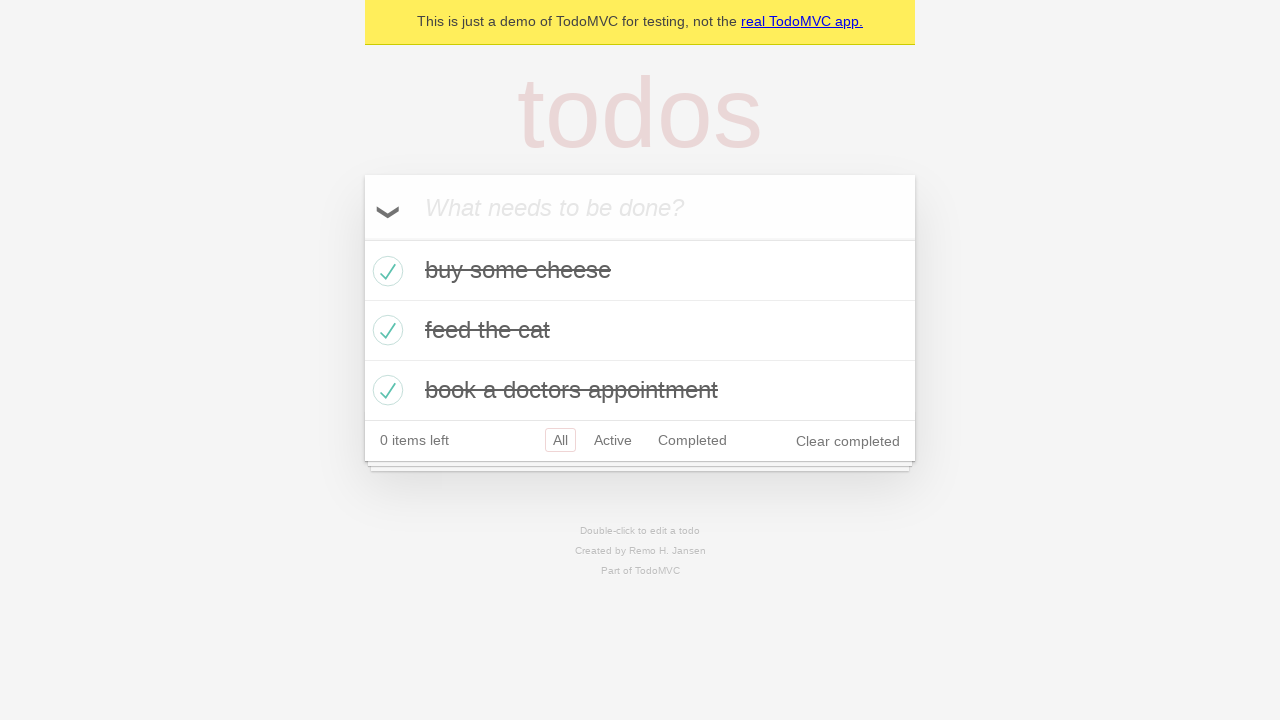

Waited for todo items to be marked as completed
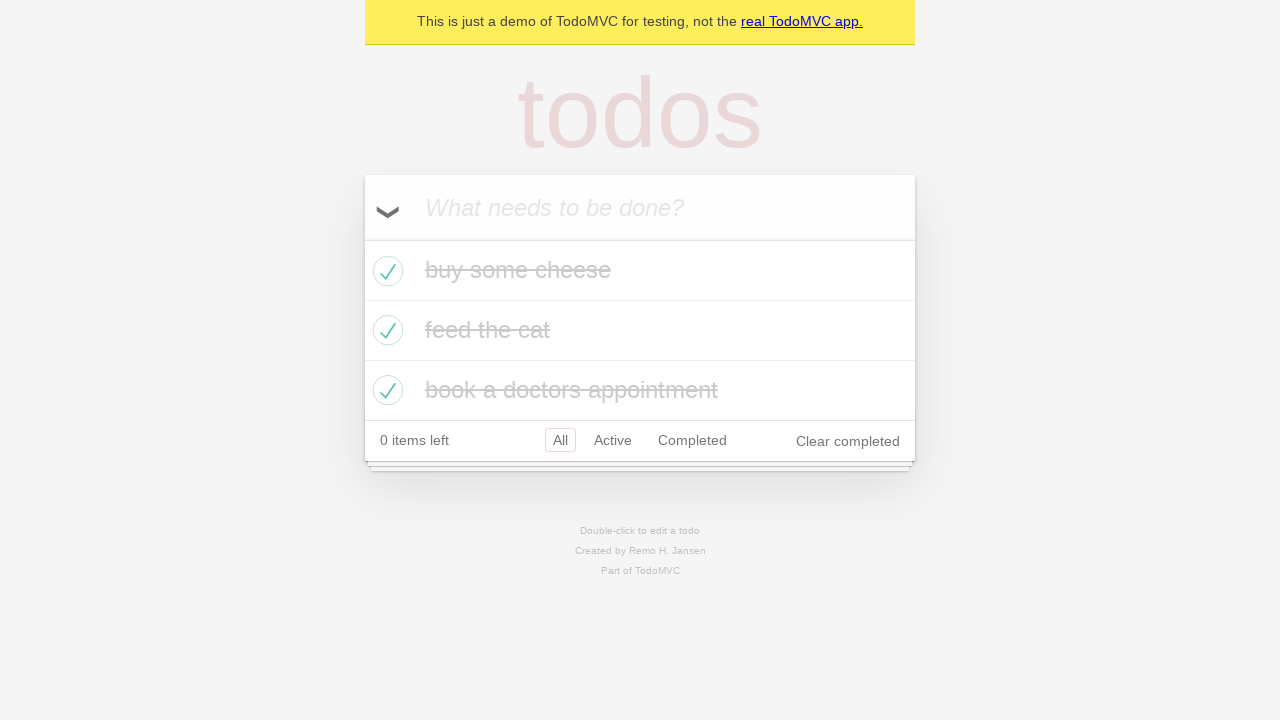

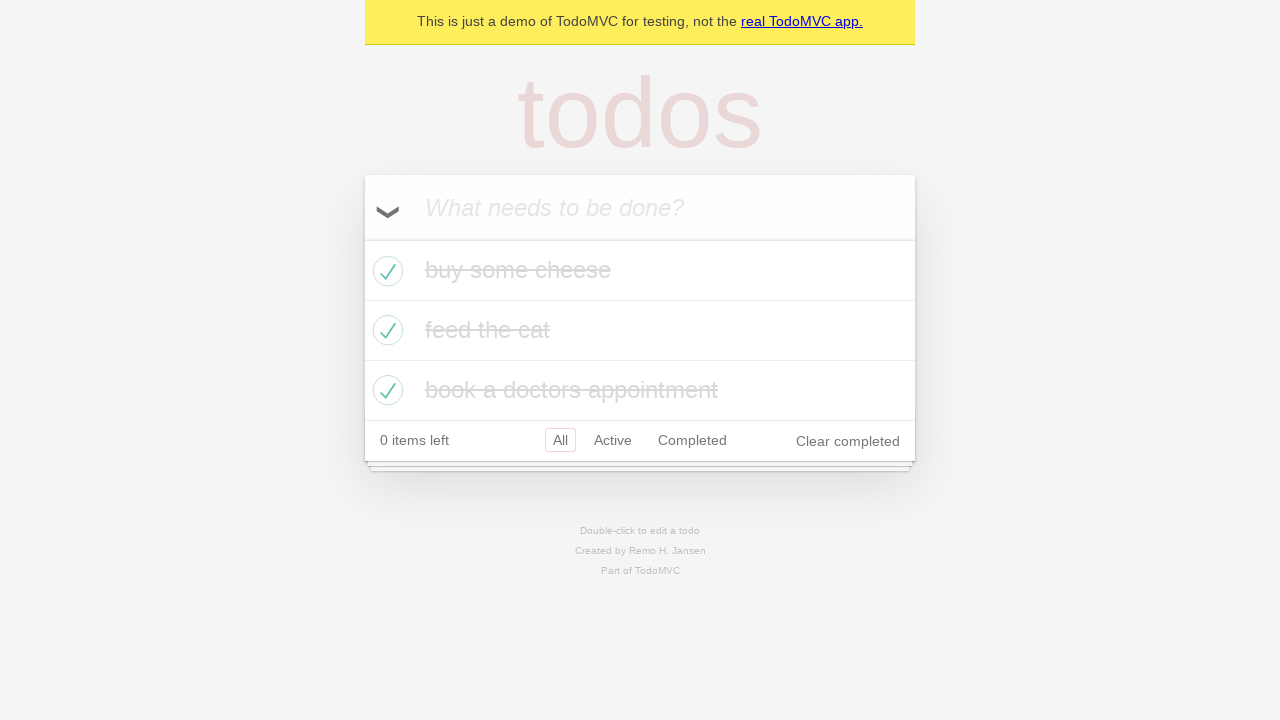